Fills out a registration form with personal details including name, address, email, phone, gender, hobbies, skills, country, date of birth, and password

Starting URL: https://demo.automationtesting.in/Register.html

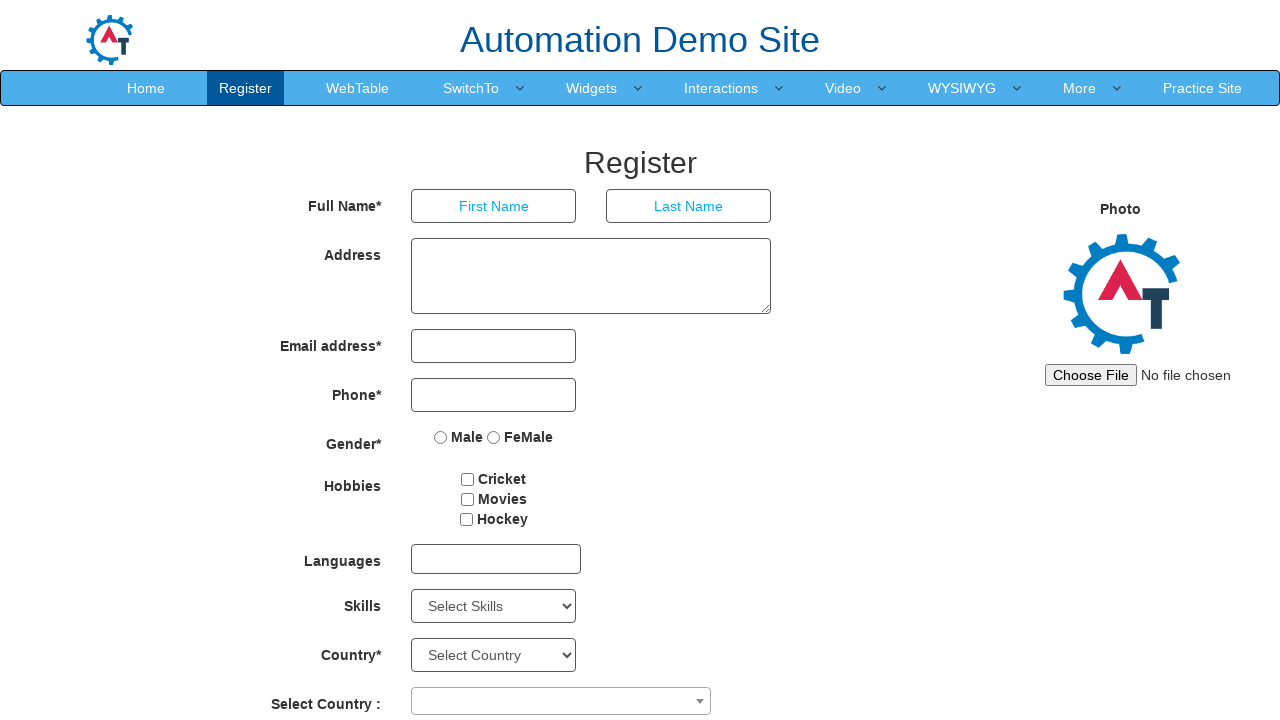

Filled first name field with 'Dilshad' on input[ng-model='FirstName']
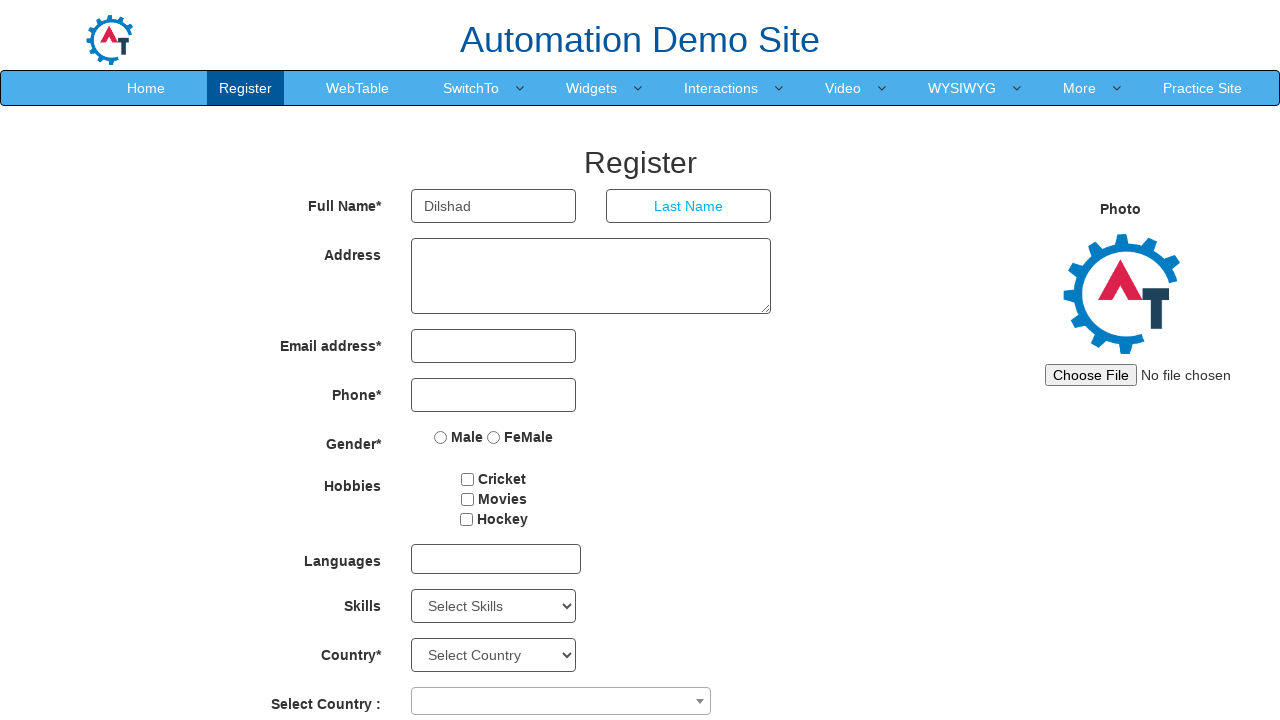

Filled last name field with 'Ahmed' on input[ng-model='LastName']
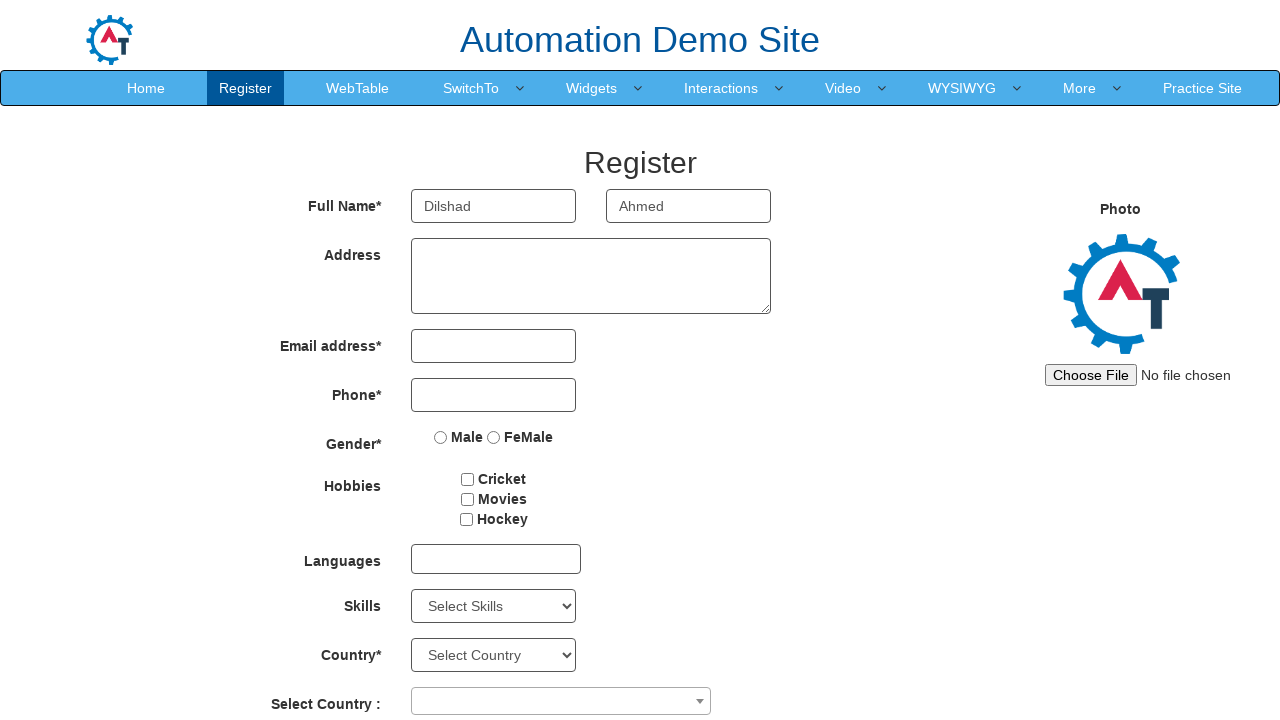

Filled address field with 'Pune Maharashtra' on textarea[ng-model='Adress']
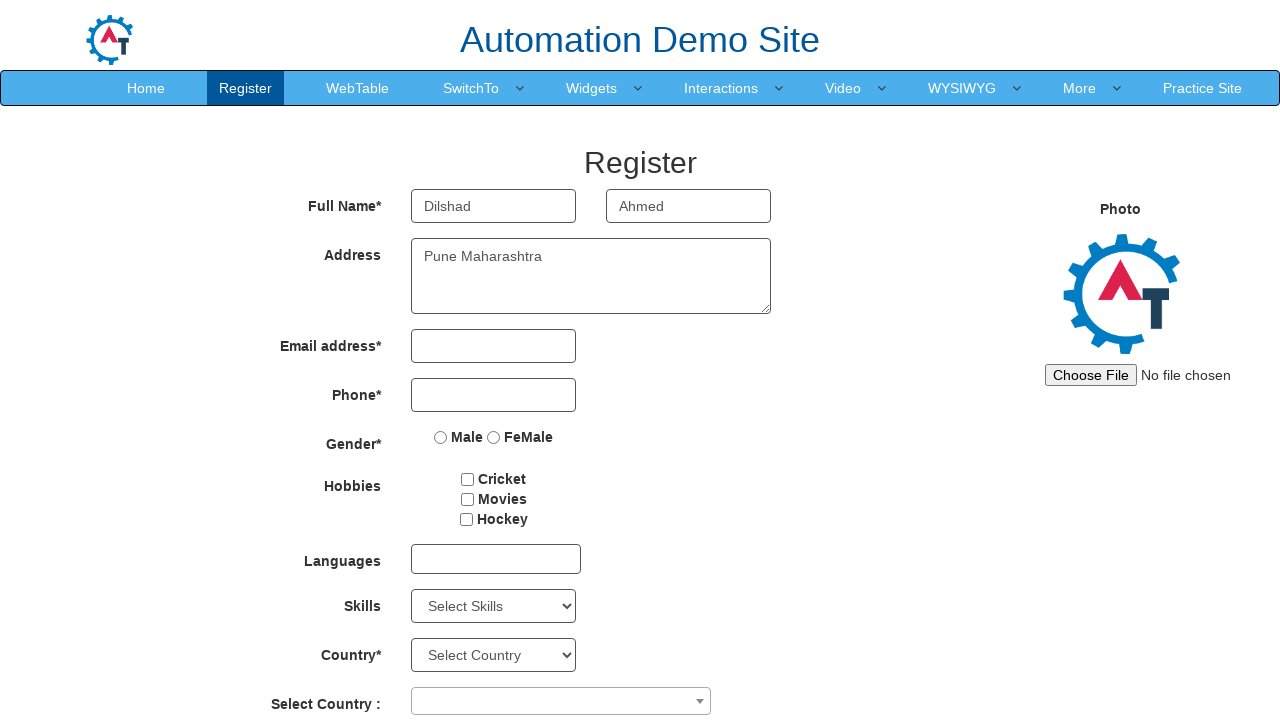

Filled email field with 'testuser@example.com' on input[ng-model='EmailAdress']
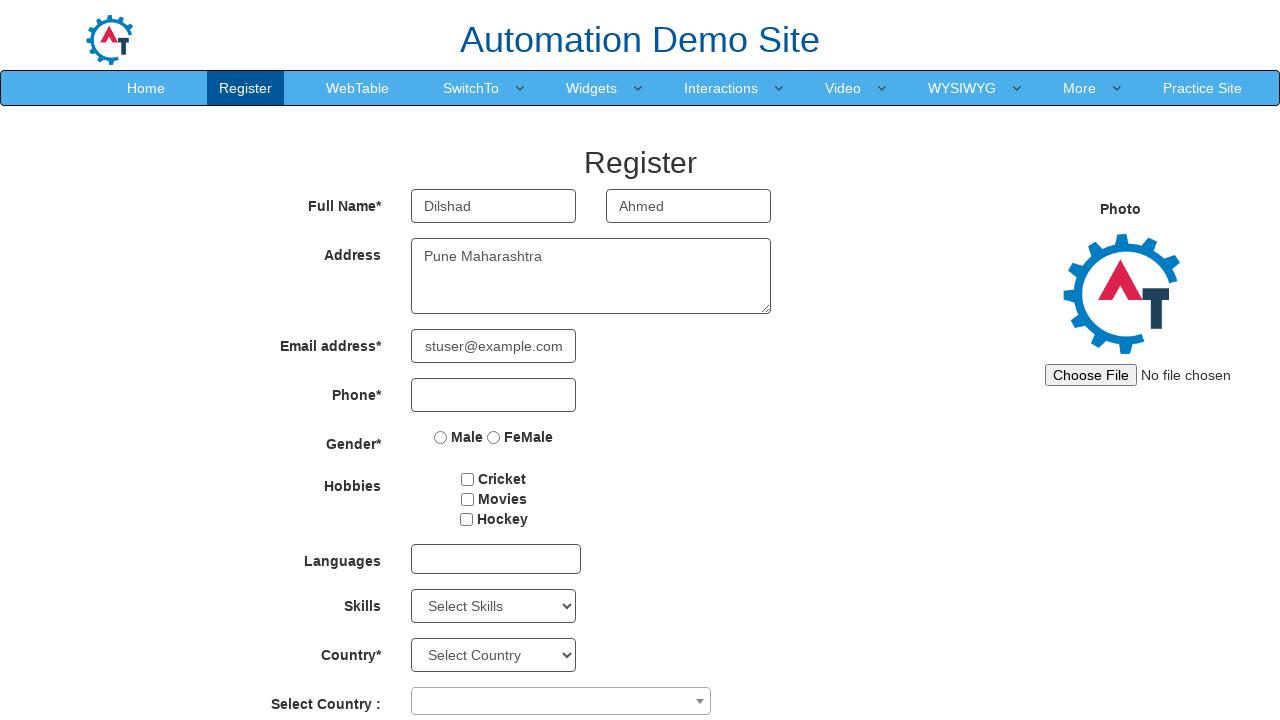

Filled phone field with '9876543210' on input[ng-model='Phone']
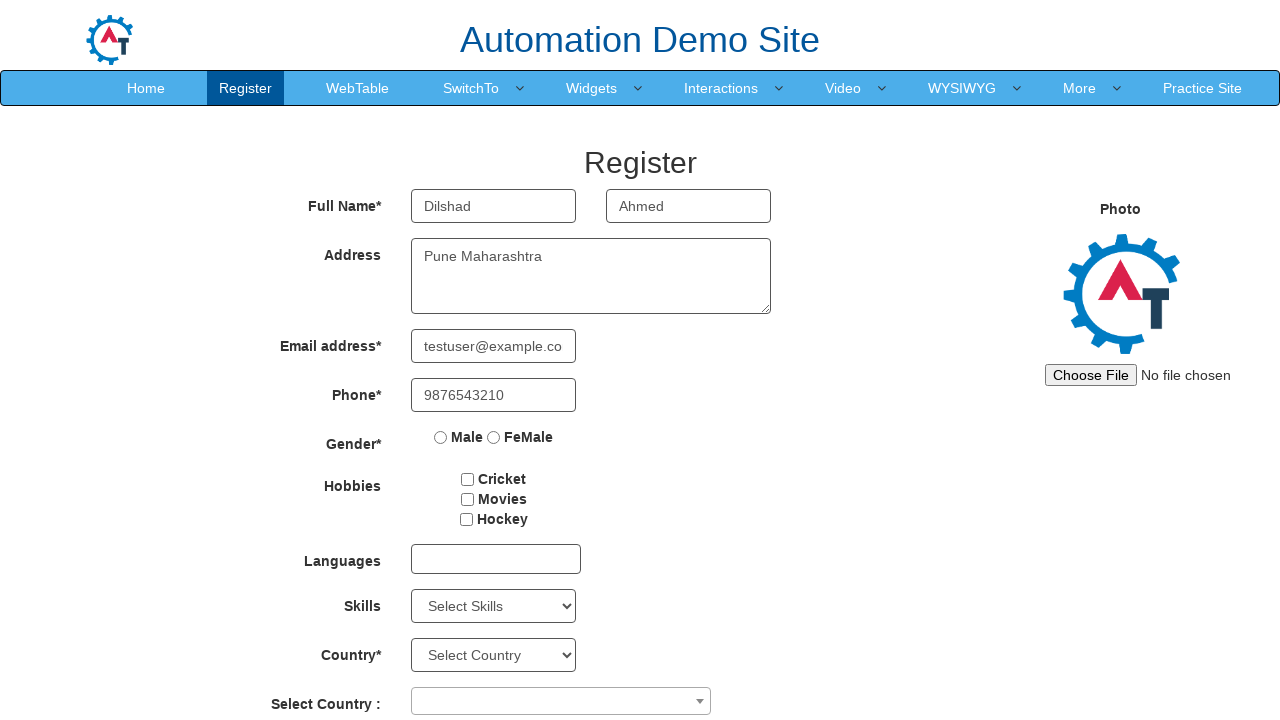

Selected 'Male' gender radio button at (441, 437) on input[value='Male']
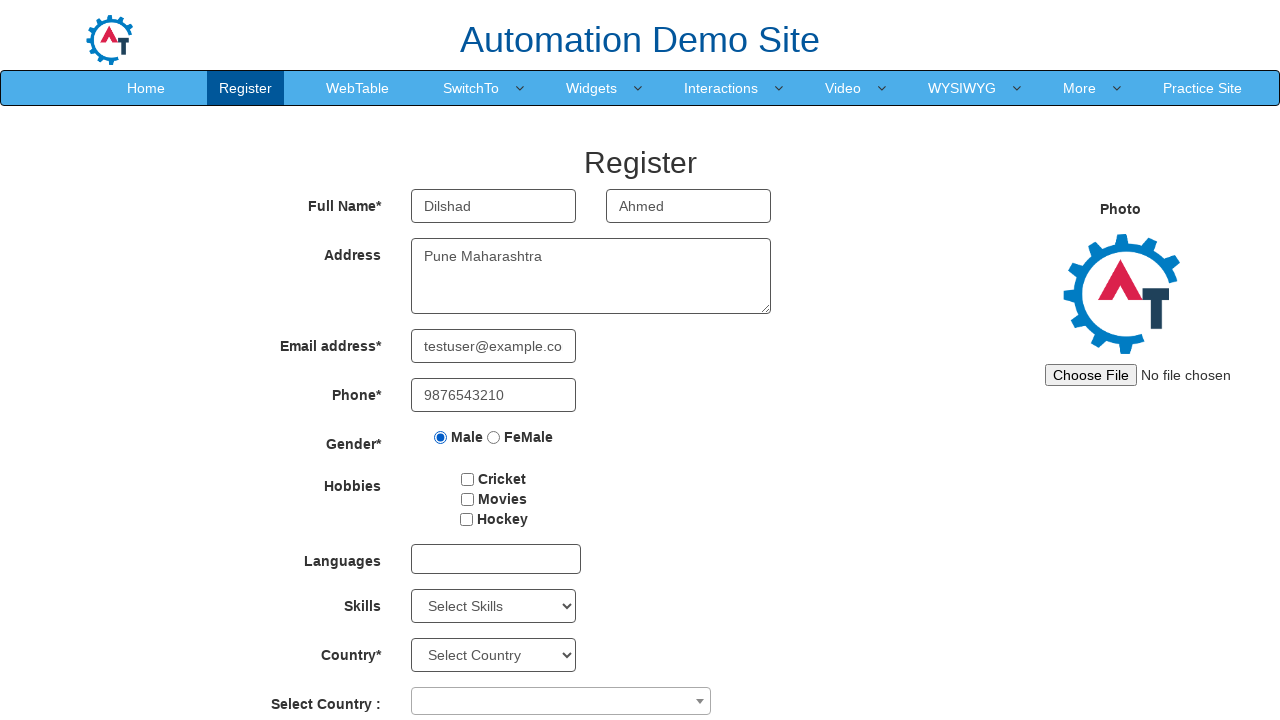

Selected 'Cricket' hobby checkbox at (468, 479) on input[value='Cricket']
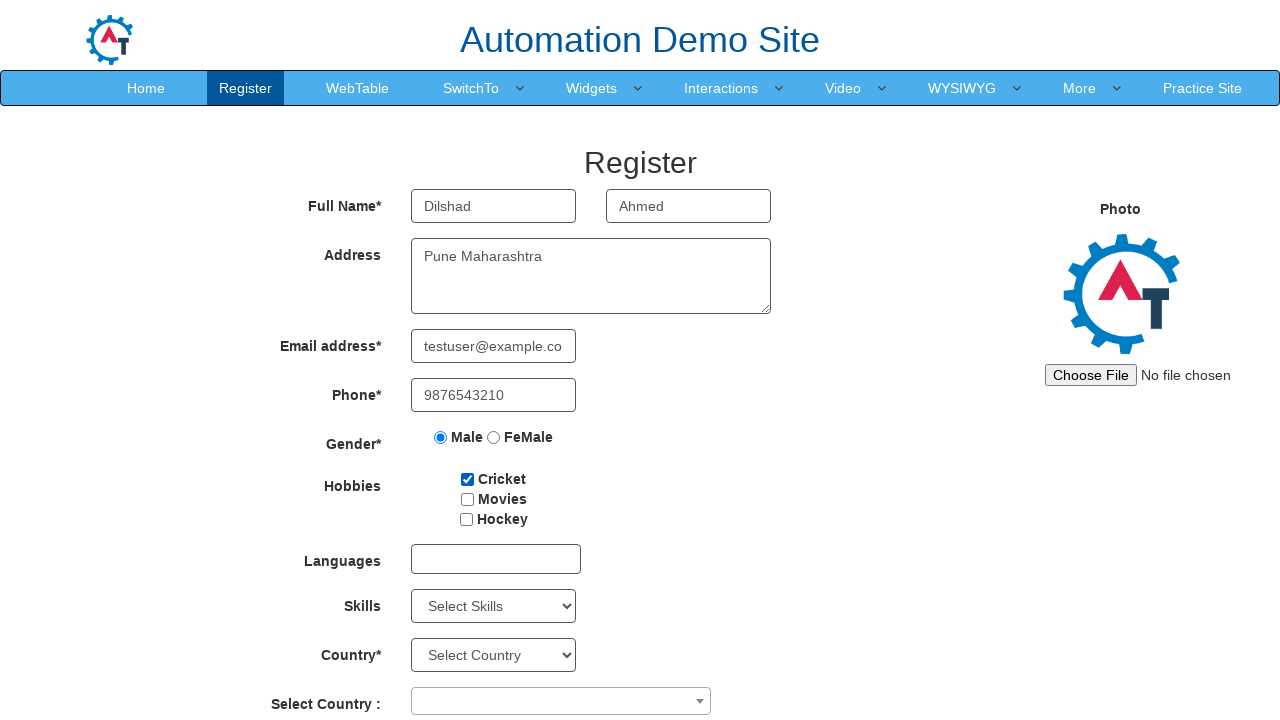

Selected 'Movies' hobby checkbox at (467, 499) on input[value='Movies']
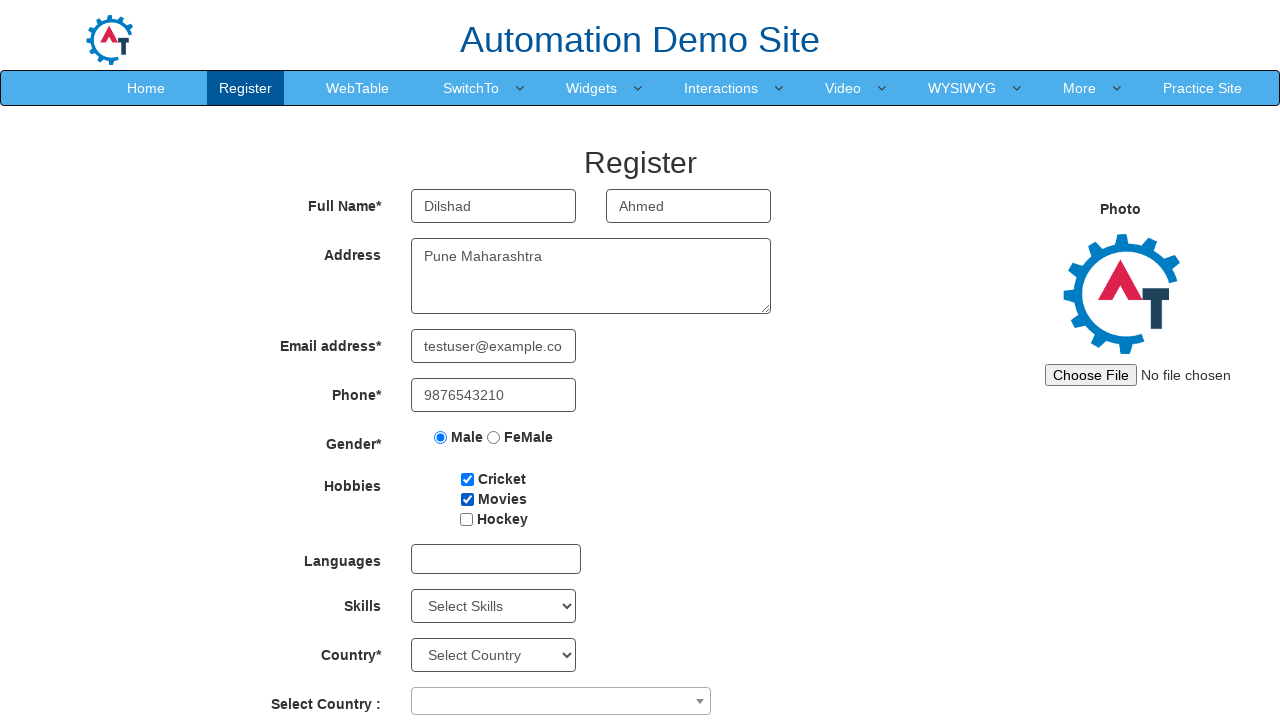

Selected 'Hockey' hobby checkbox at (466, 519) on input[value='Hockey']
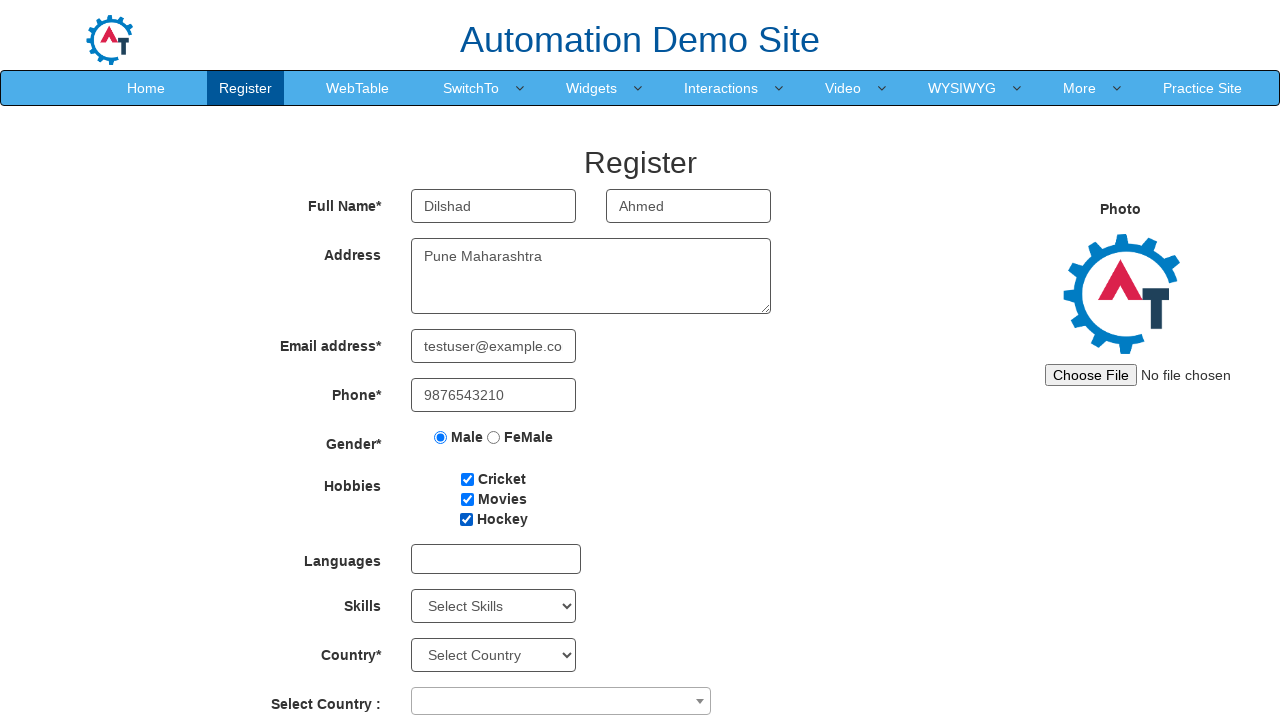

Selected skill from dropdown at index 2 on select[ng-model='Skill']
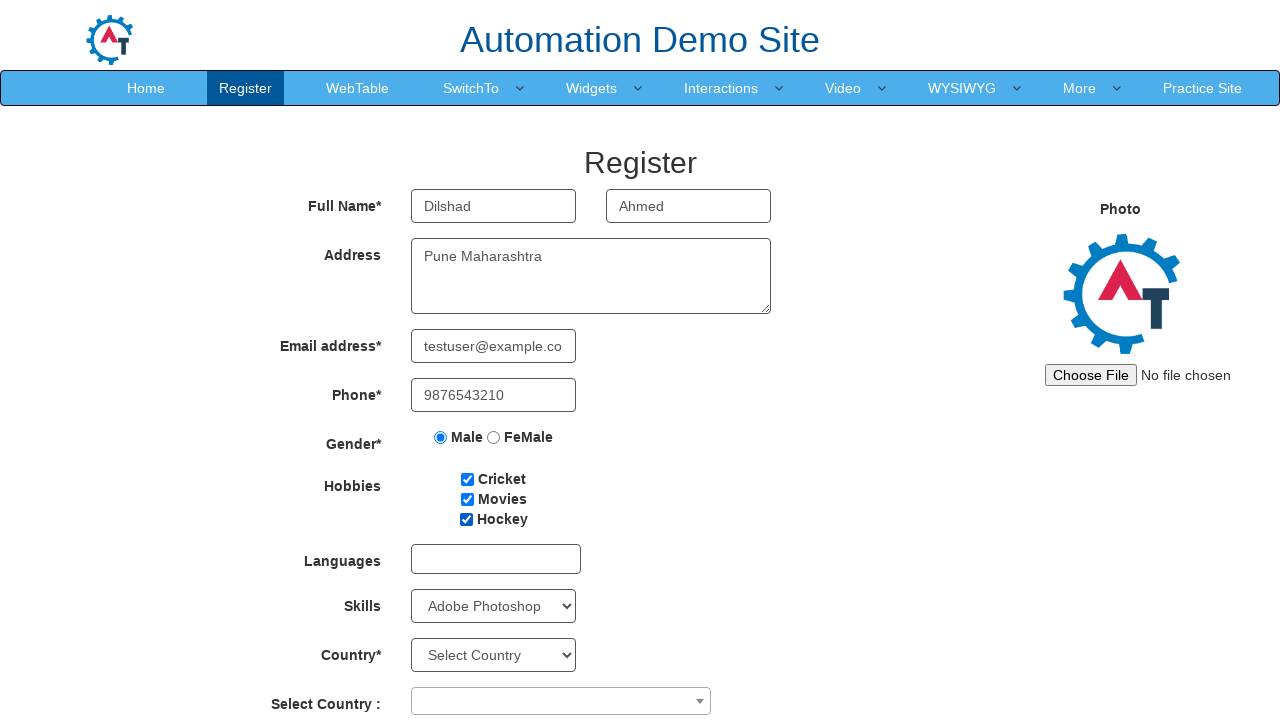

Clicked country dropdown combobox at (561, 701) on span[role='combobox']
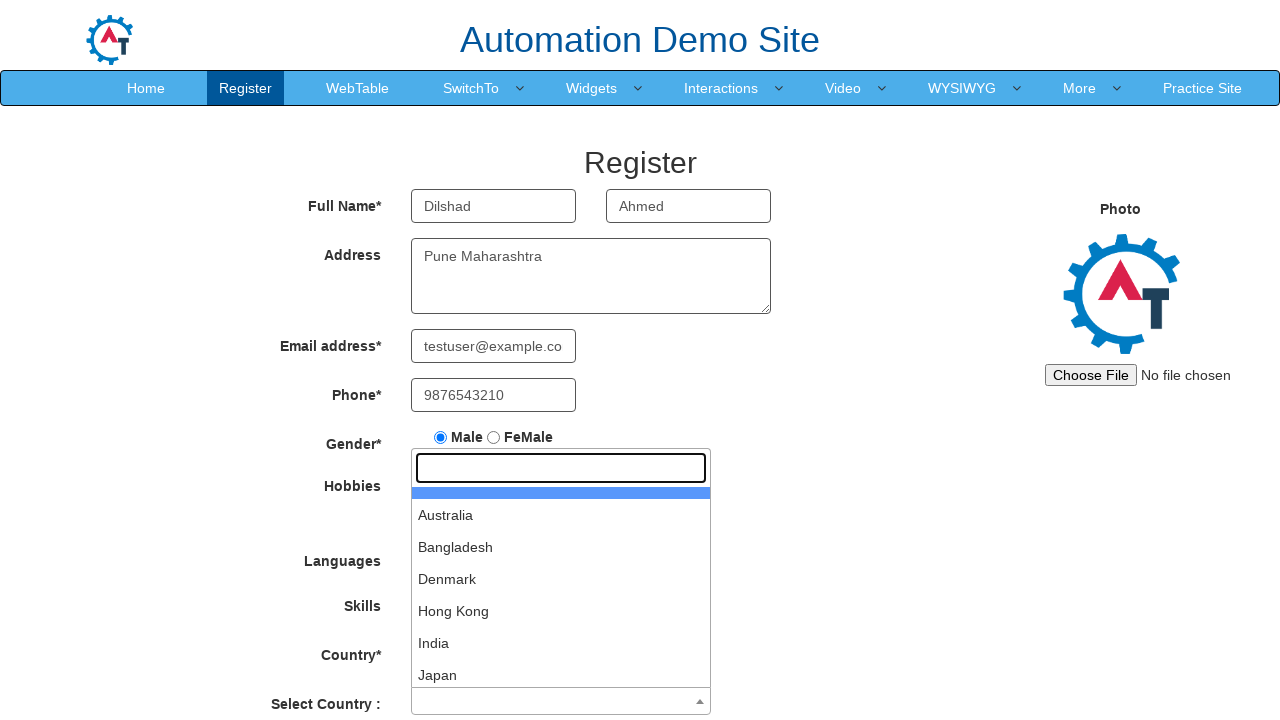

Typed 'India' in country search field on input.select2-search__field
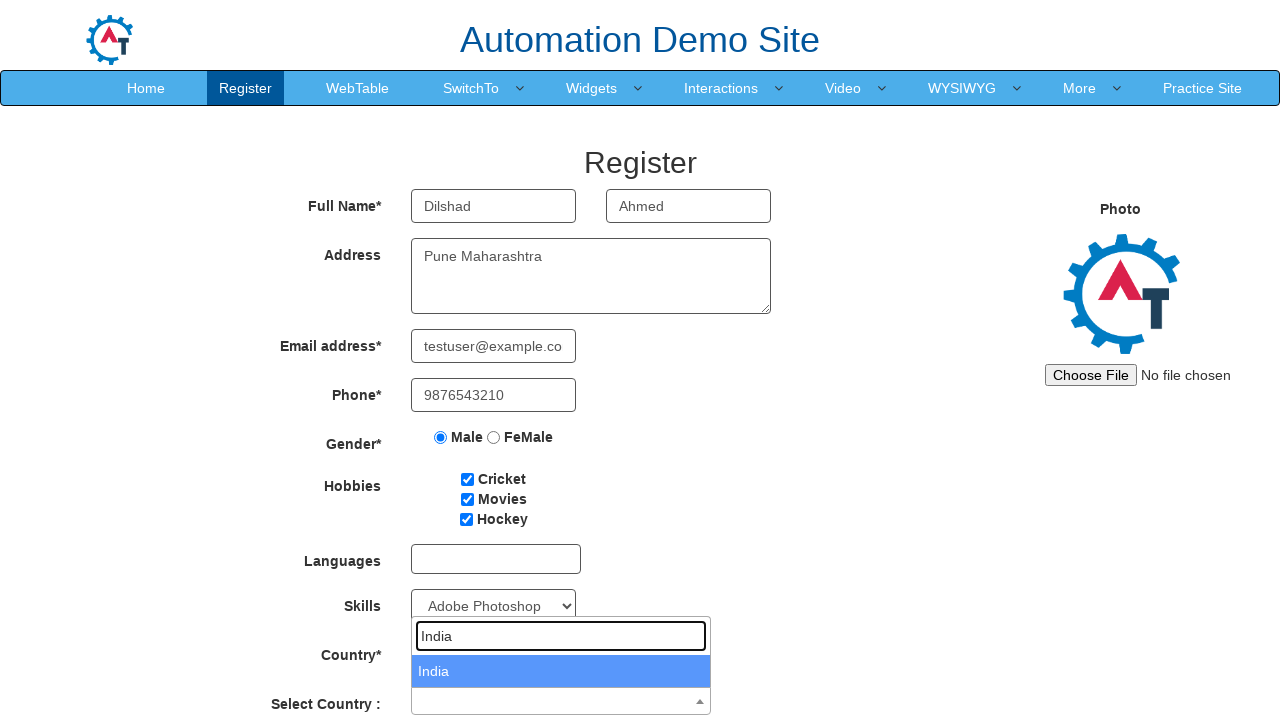

Pressed Enter to select 'India' from dropdown on input.select2-search__field
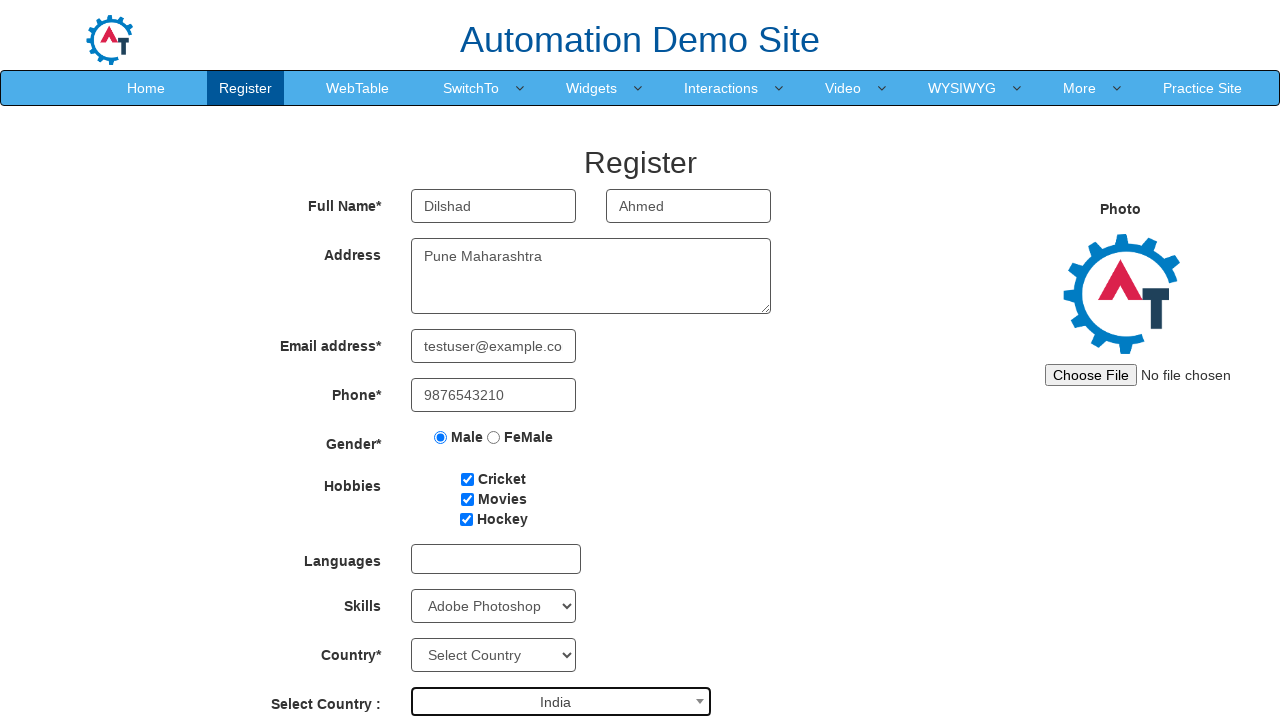

Selected year '1996' for date of birth on select[ng-model='yearbox']
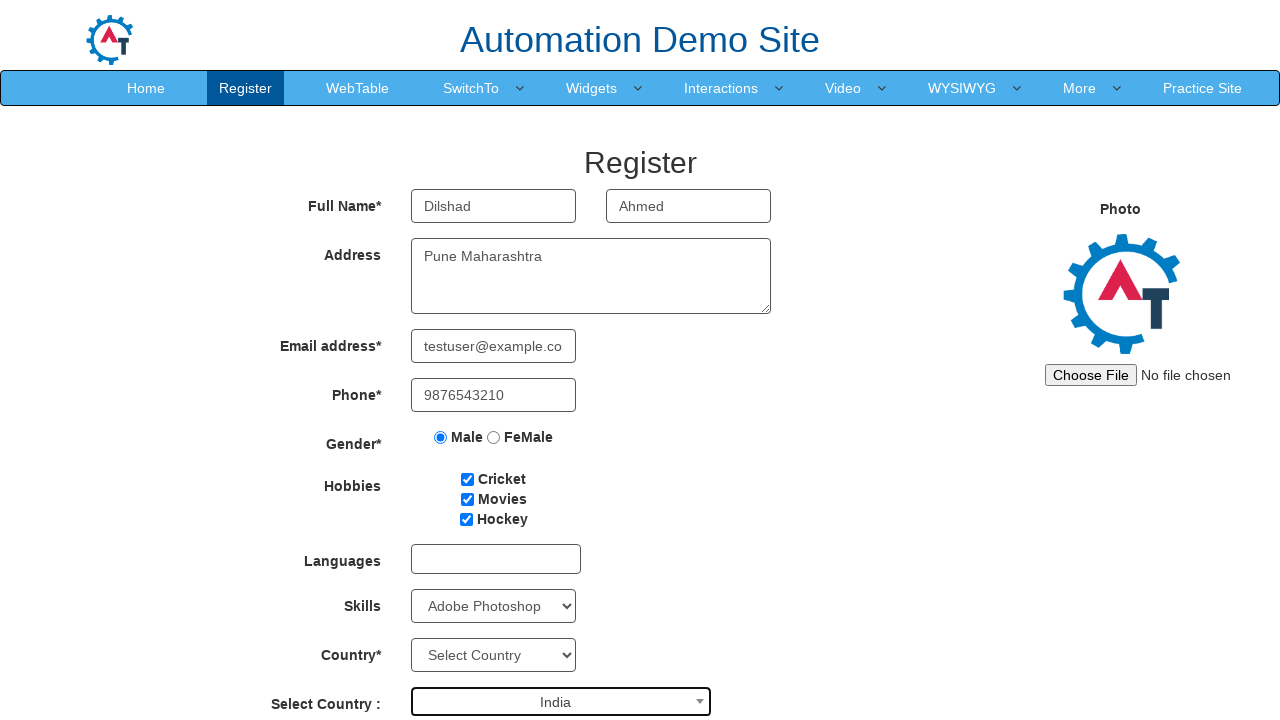

Selected month 'May' for date of birth on select[ng-model='monthbox']
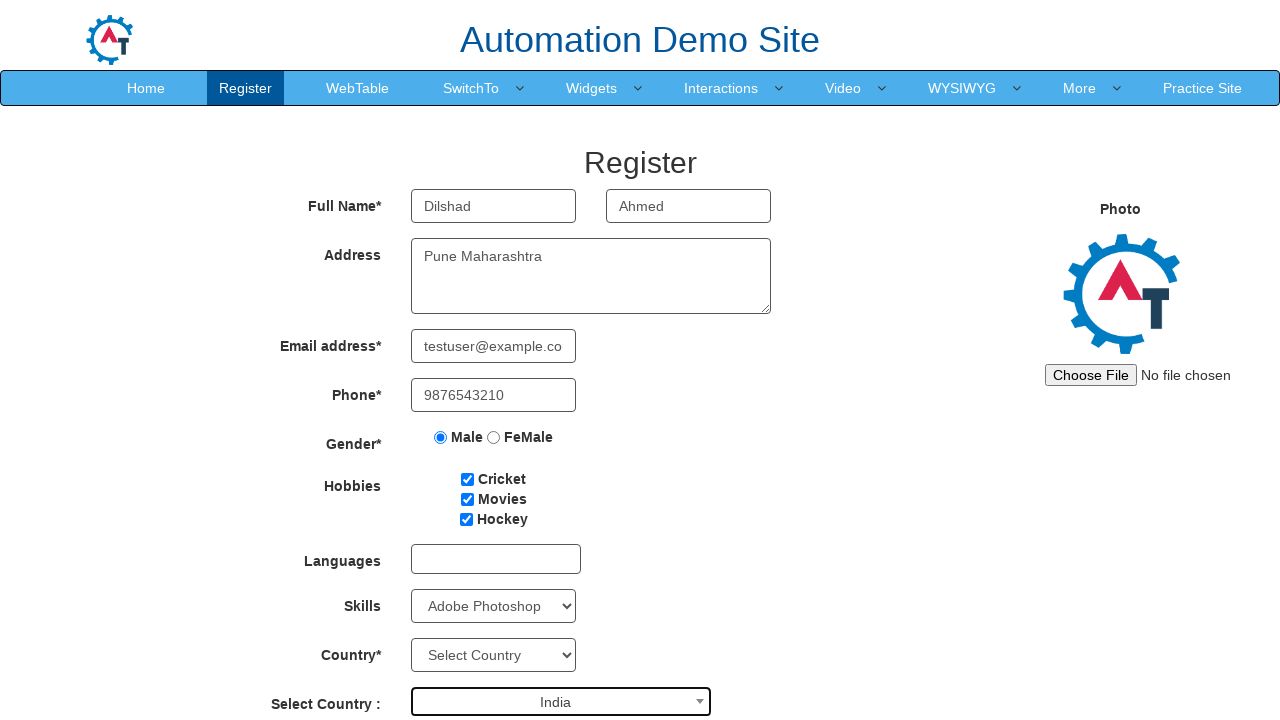

Selected day '24' for date of birth on select[ng-model='daybox']
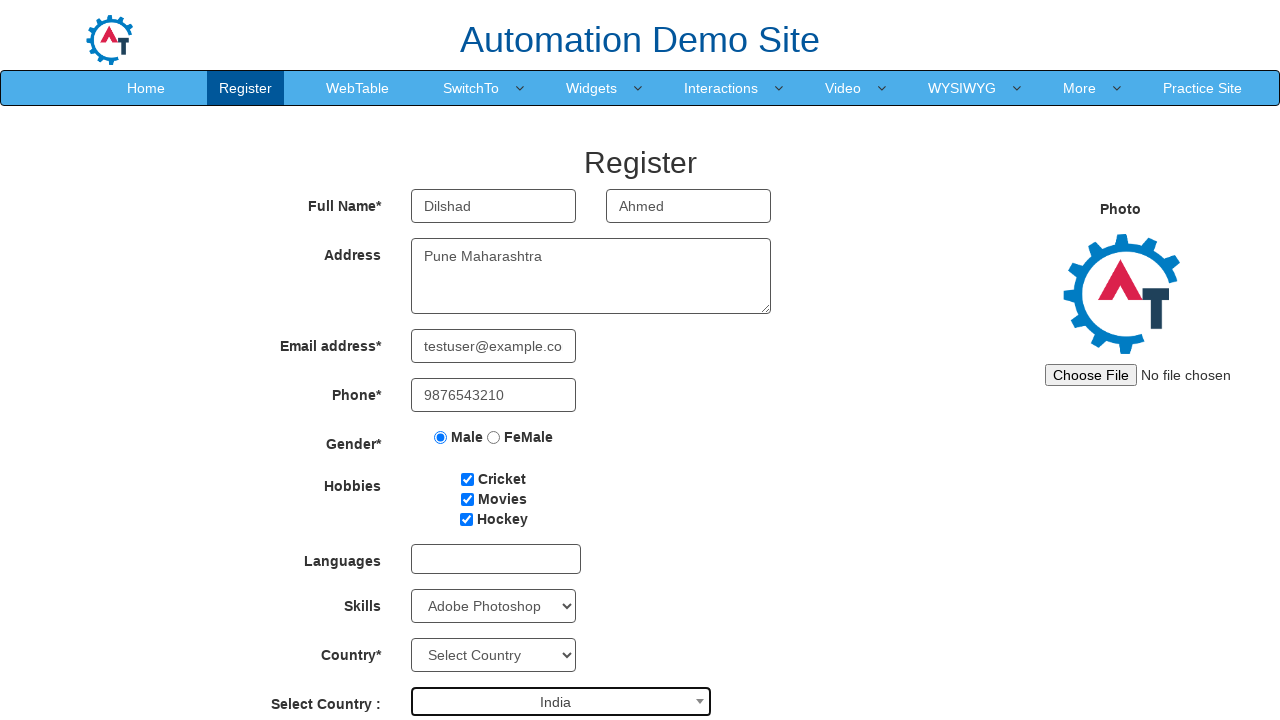

Filled password field with 'Password@123' on input[ng-model='Password']
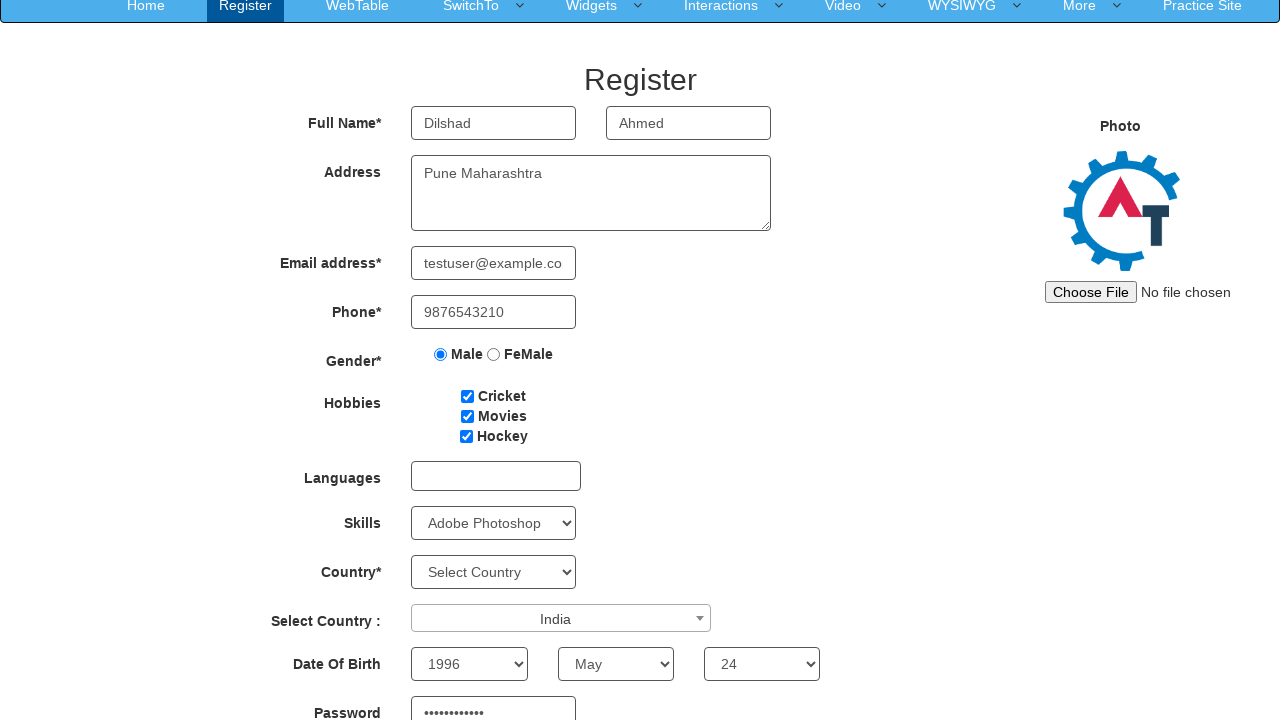

Filled confirm password field with 'Password@123' on input[ng-model='CPassword']
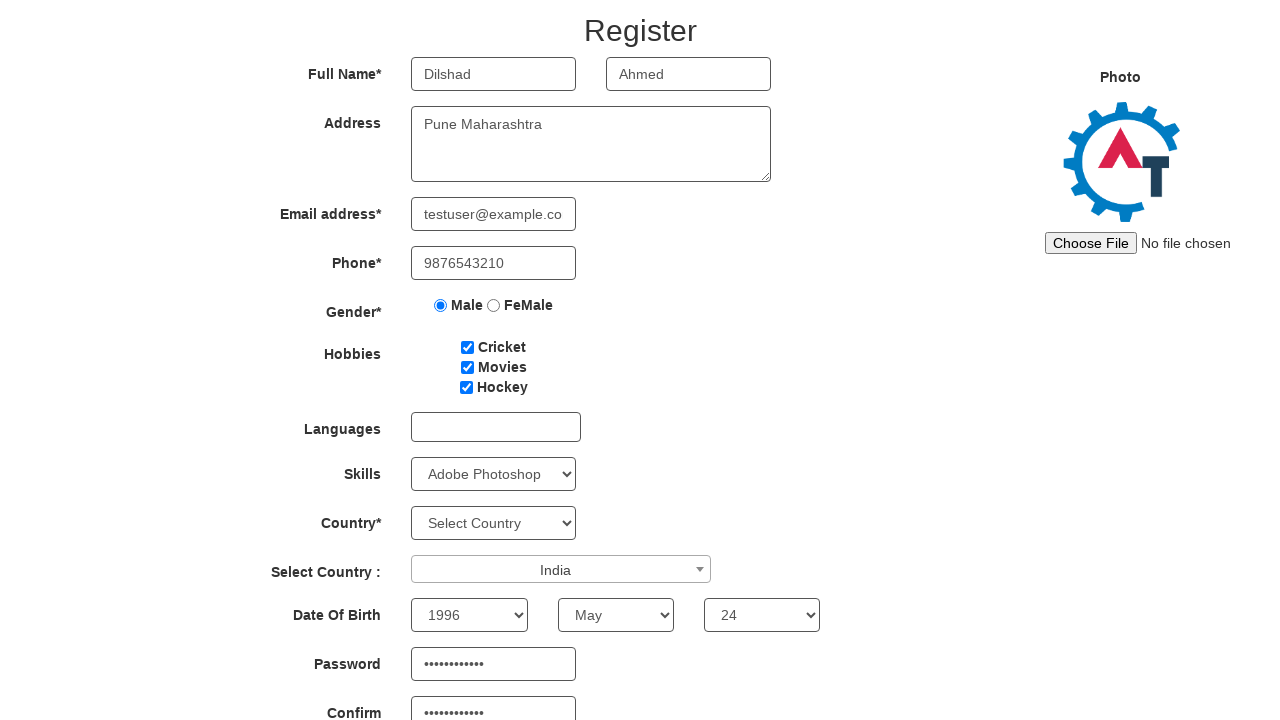

Clicked submit button to register at (572, 623) on #submitbtn
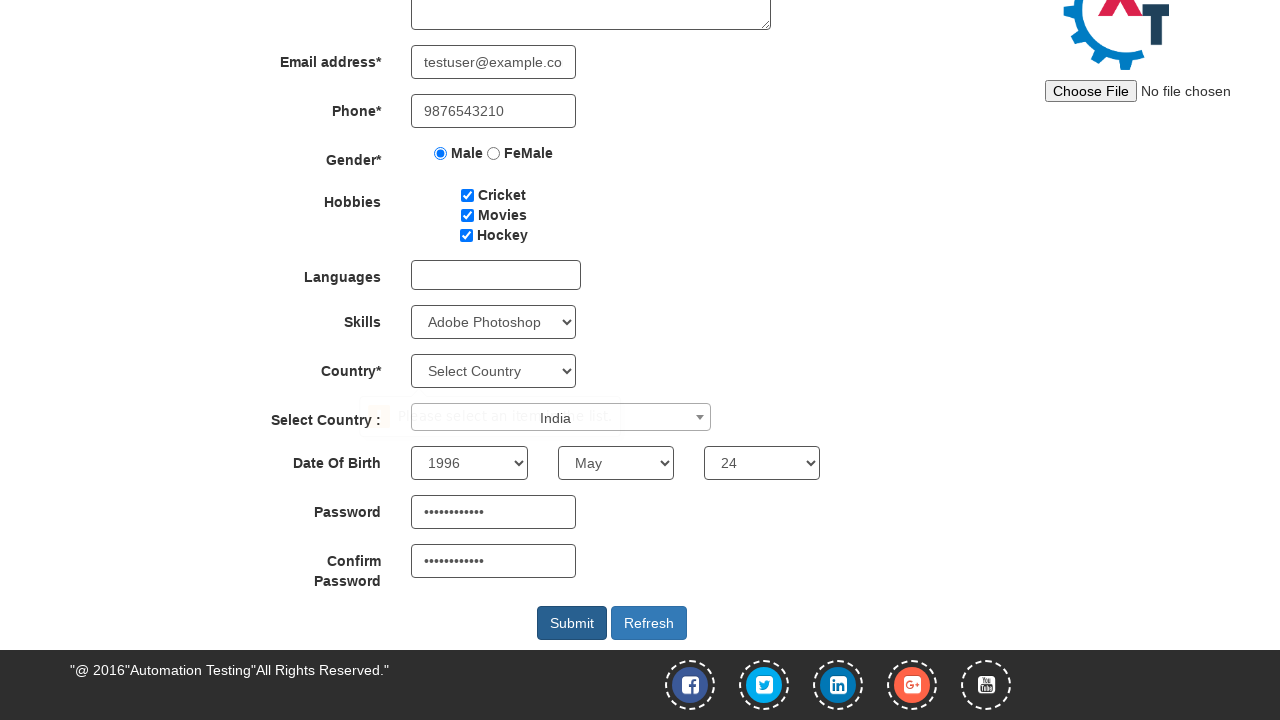

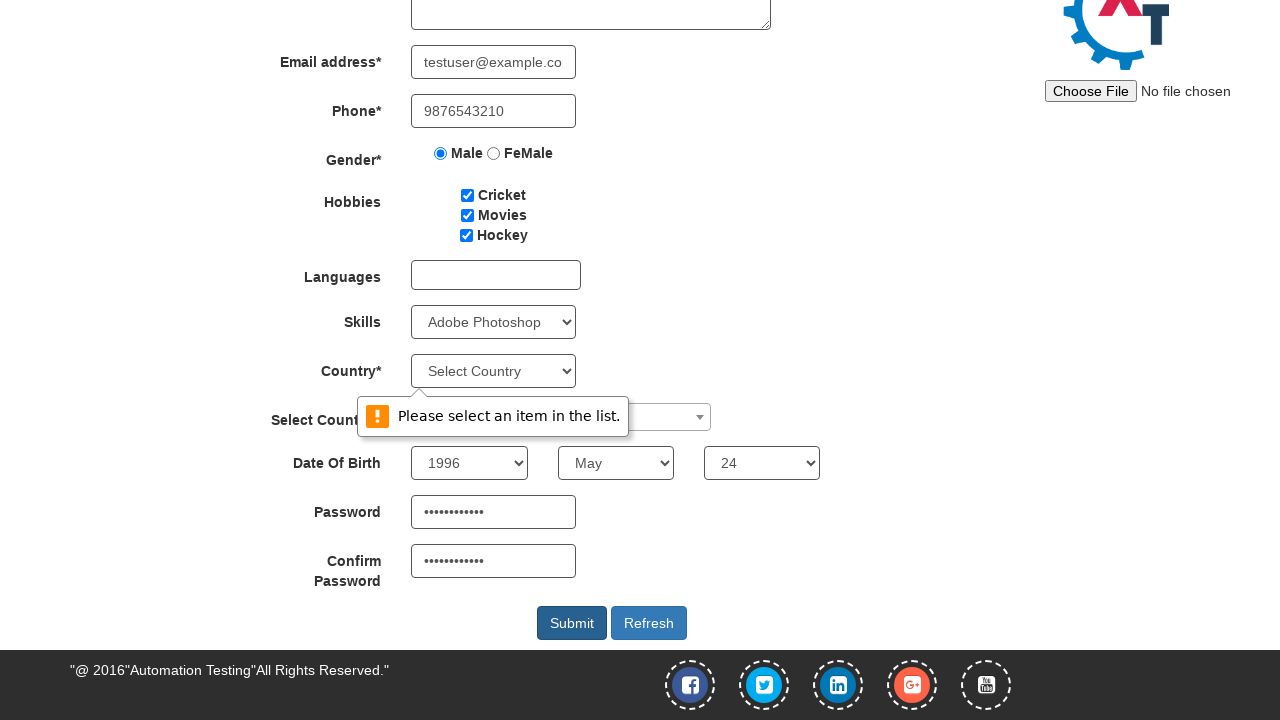